Tests API mocking by intercepting fruit API calls and returning custom mock data, then verifying the mocked fruit appears on the page

Starting URL: https://demo.playwright.dev/api-mocking

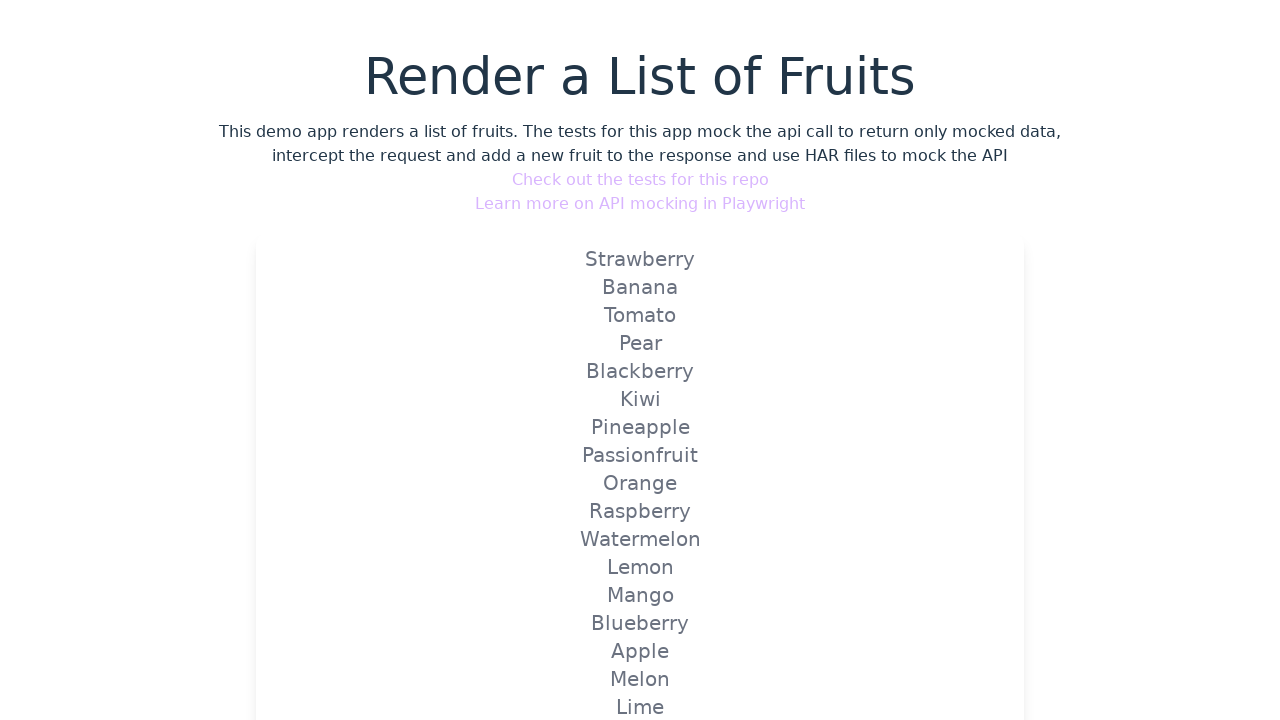

Intercepted fruit API calls and mocked response with Strawberry fruit
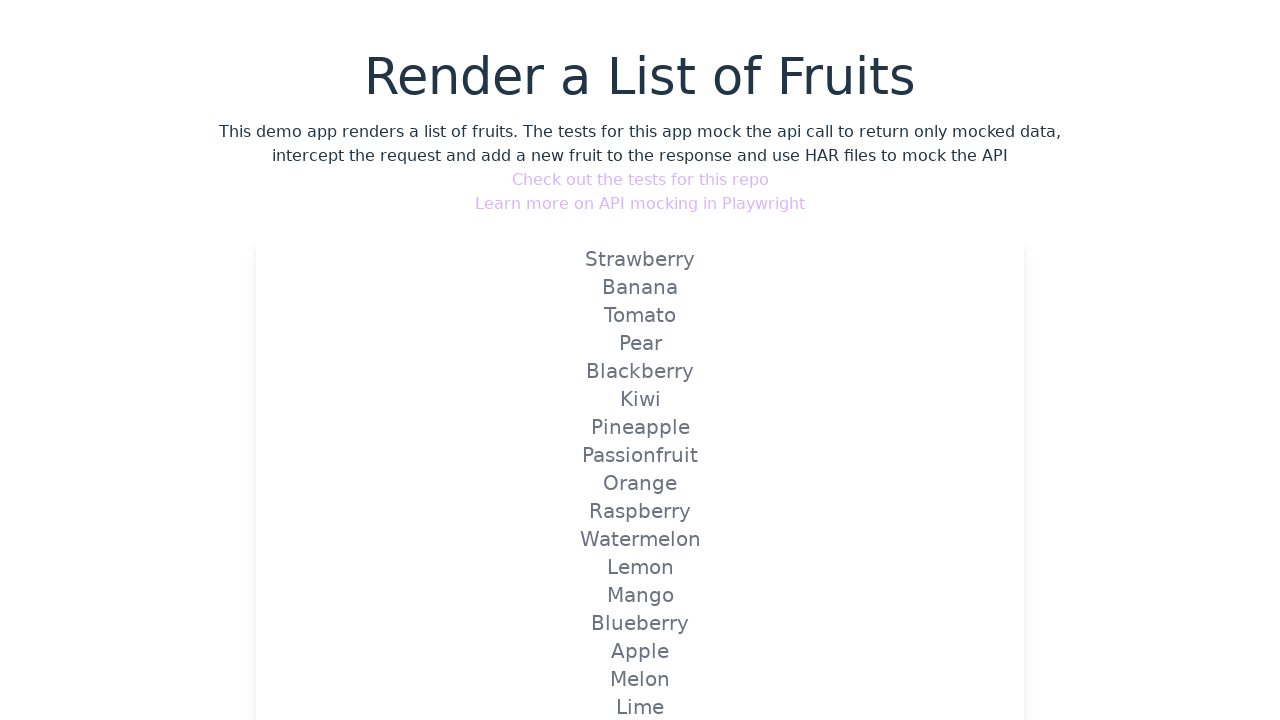

Reloaded page to trigger mocked API response
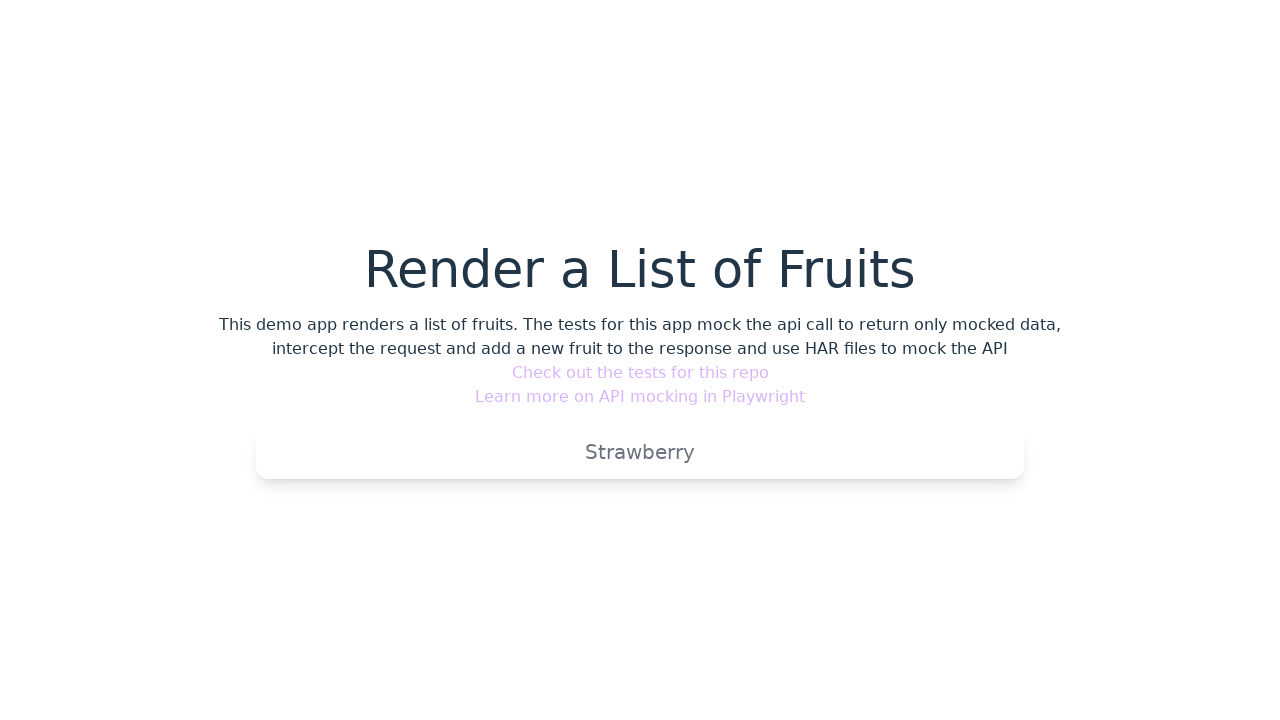

Verified mocked Strawberry fruit appears on page
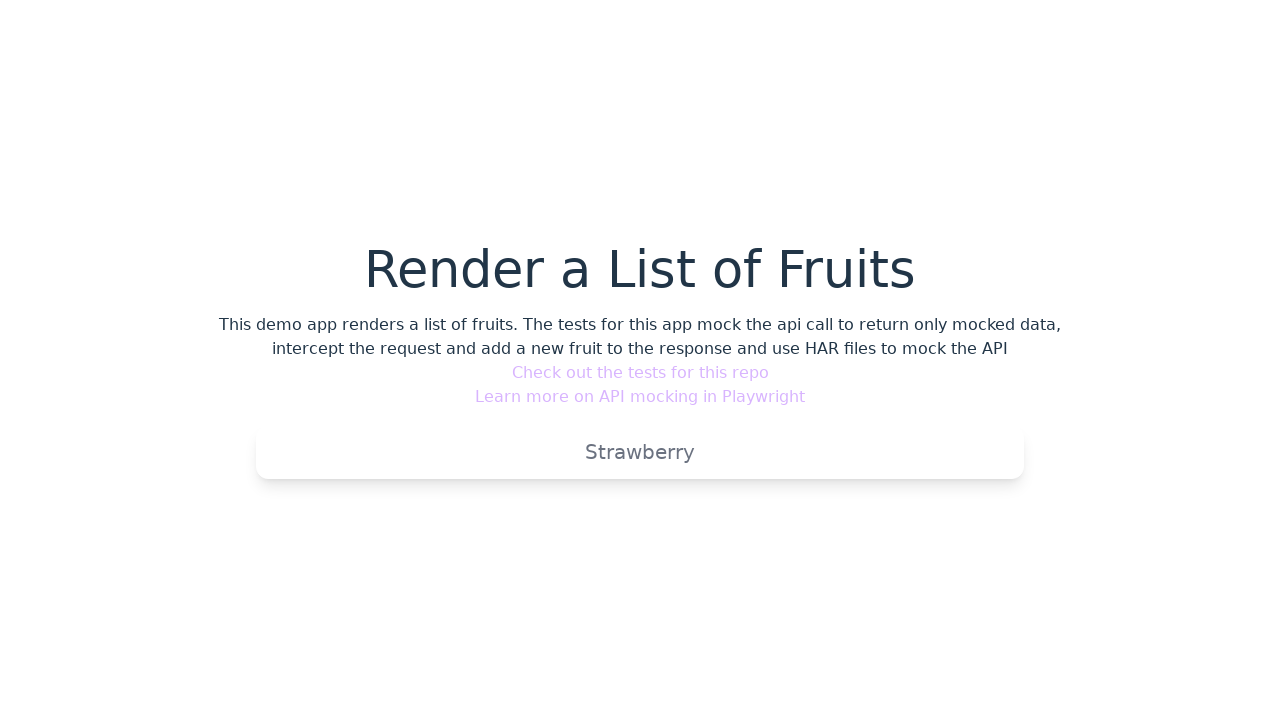

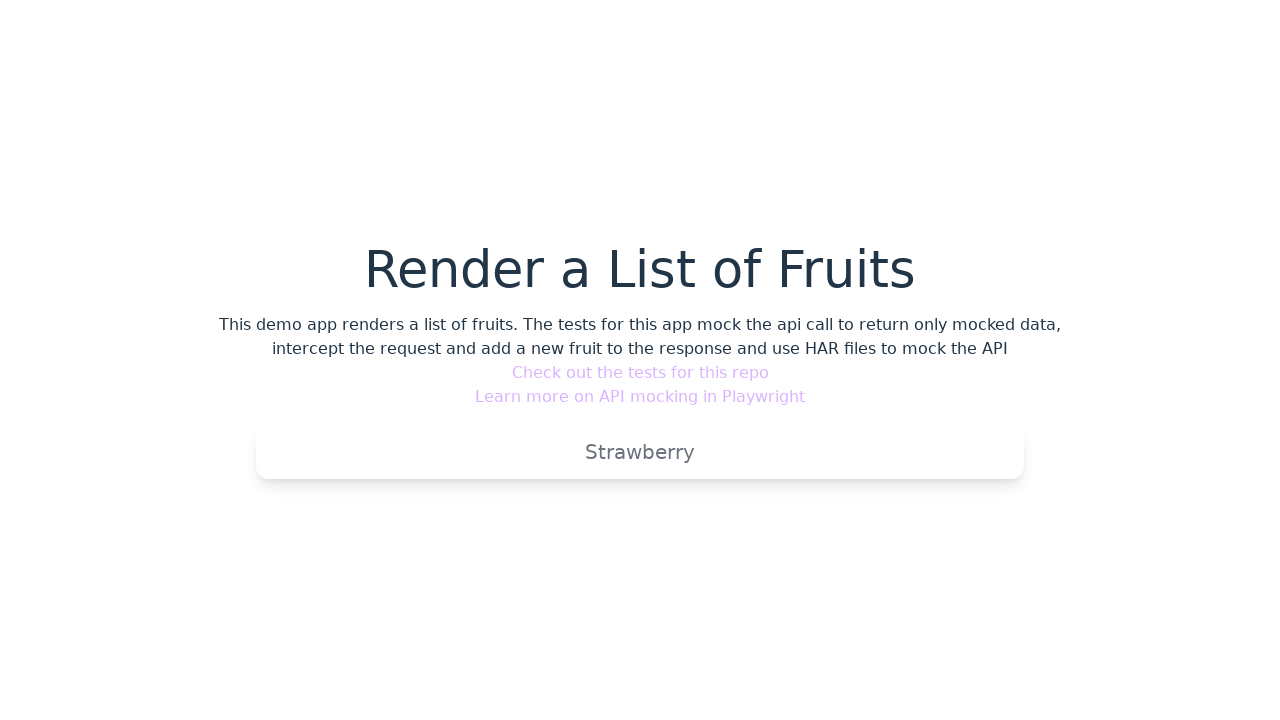